Navigates to the PHP Travels demo page and waits for it to load

Starting URL: https://phptravels.com/demo/

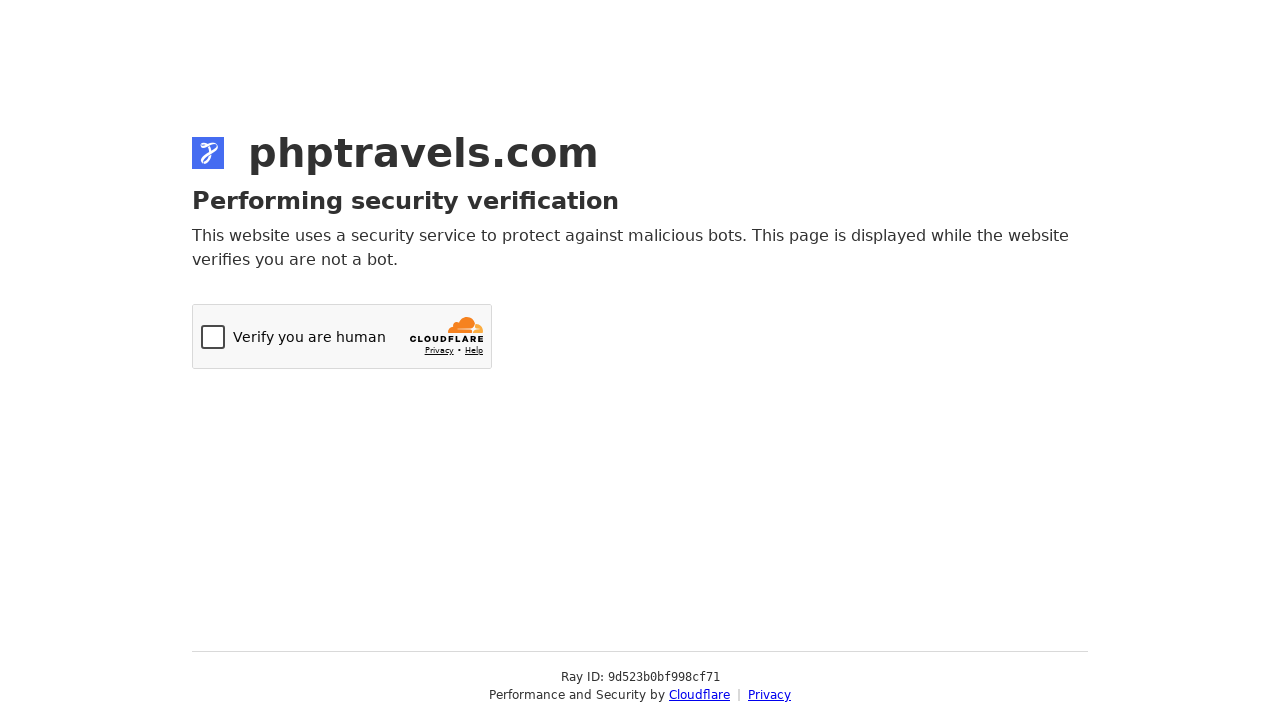

Navigated to PHP Travels demo page
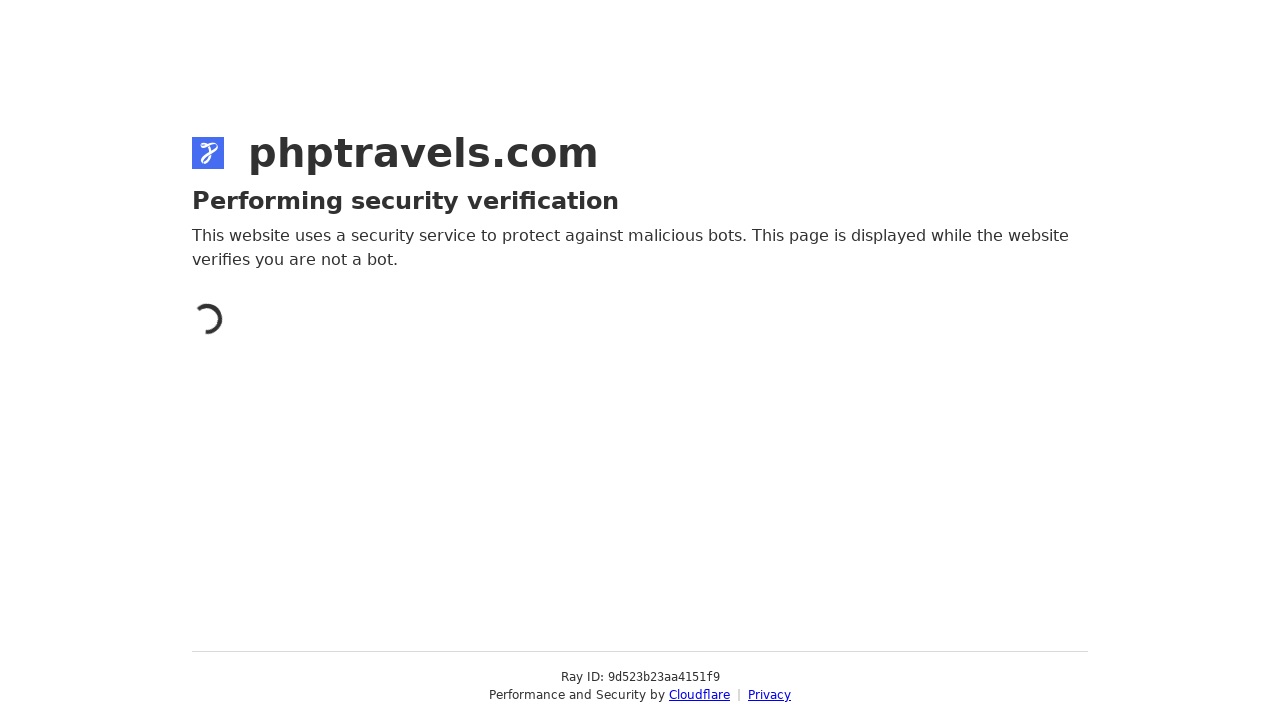

Waited for page DOM content to load
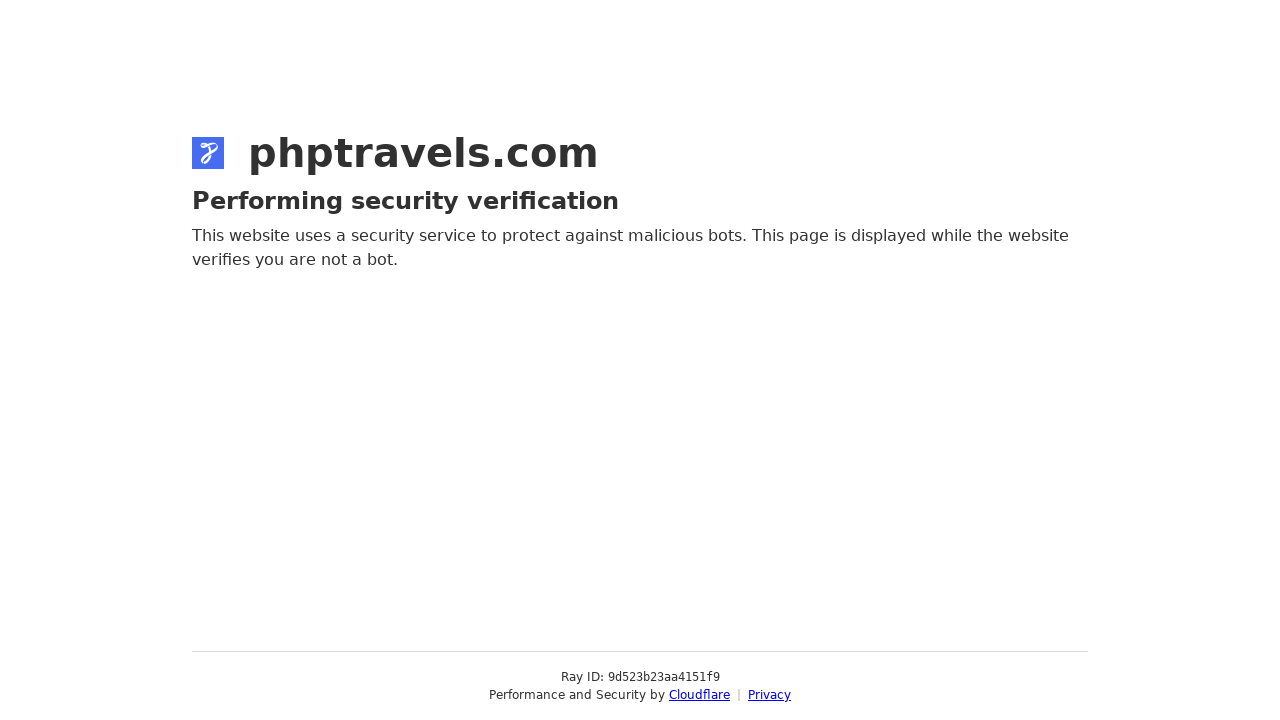

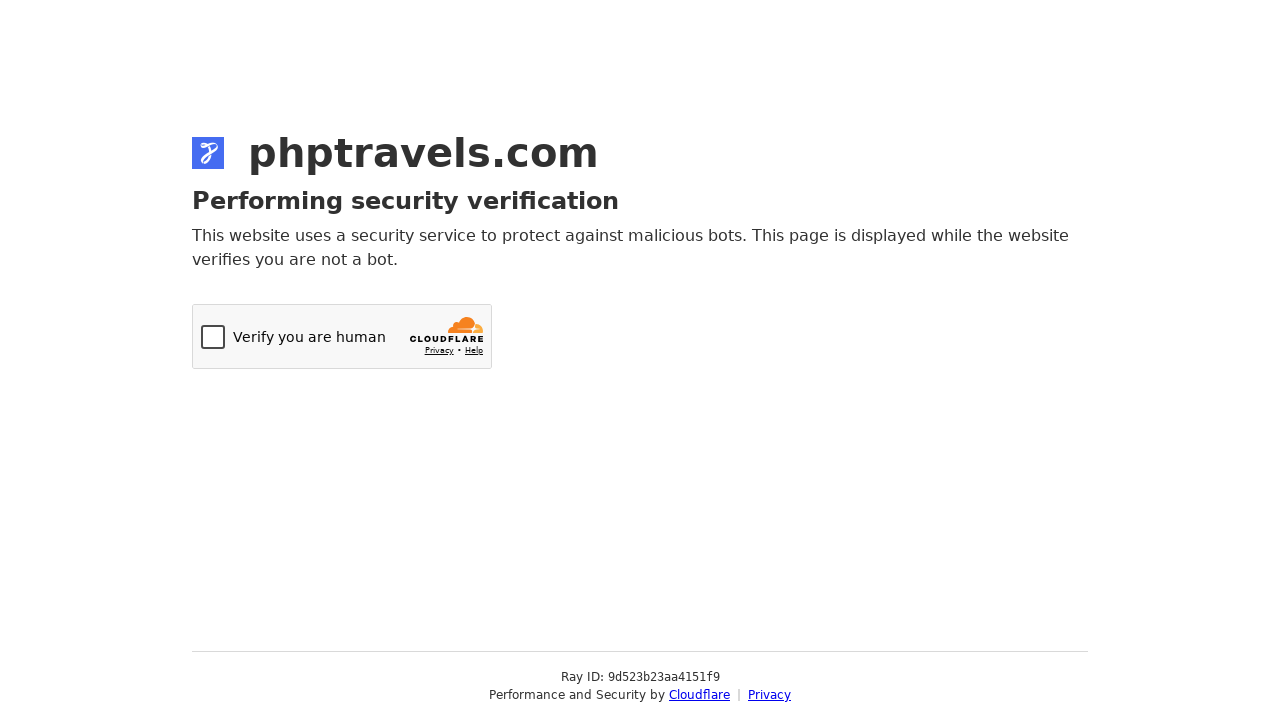